Tests various element property retrieval methods including innerText, innerHTML, textContent, getAttribute, and interacts with a dropdown to get its input value.

Starting URL: https://www.techglobal-training.com/frontend

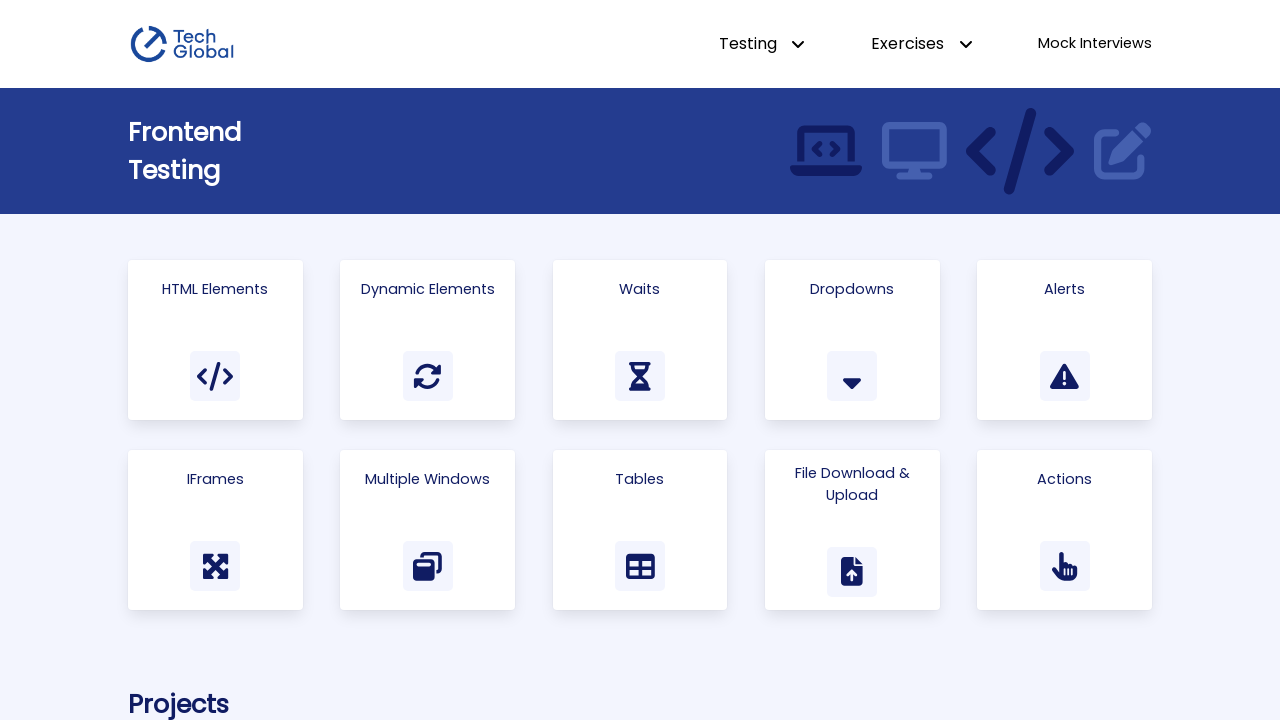

Clicked 'Html Elements' link to navigate to test page at (215, 289) on text=Html Elements
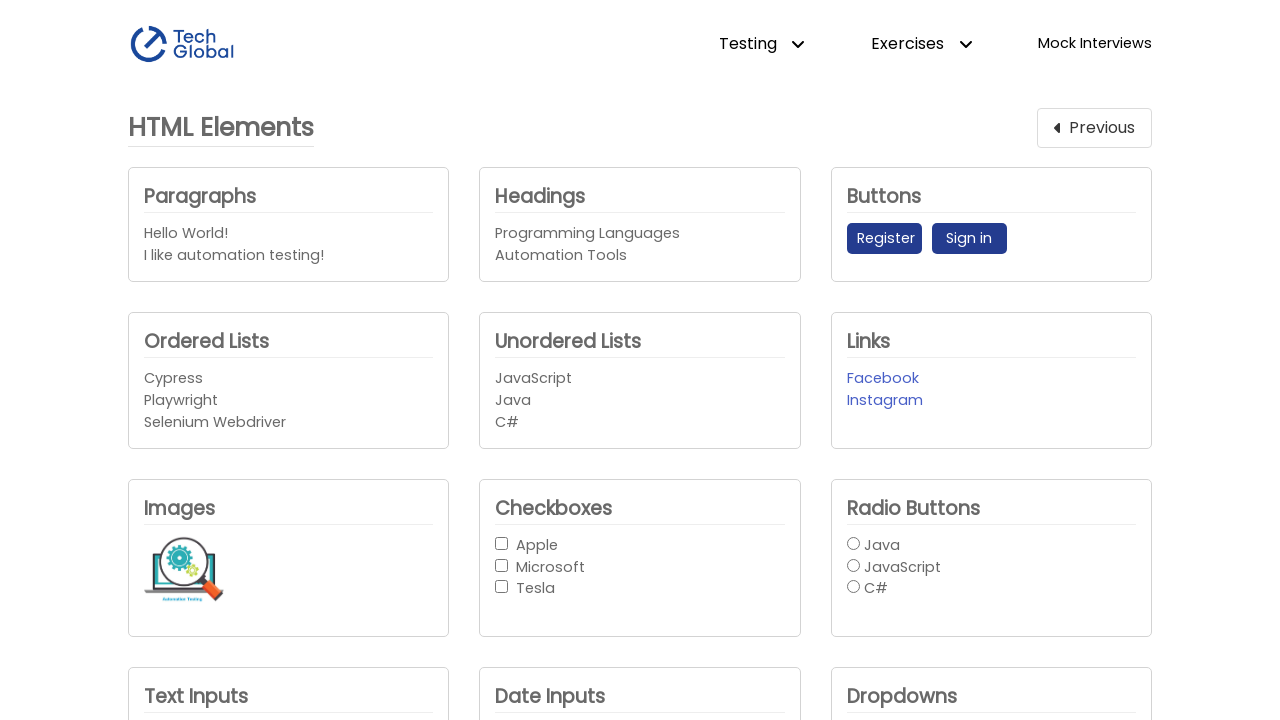

Headings element became visible
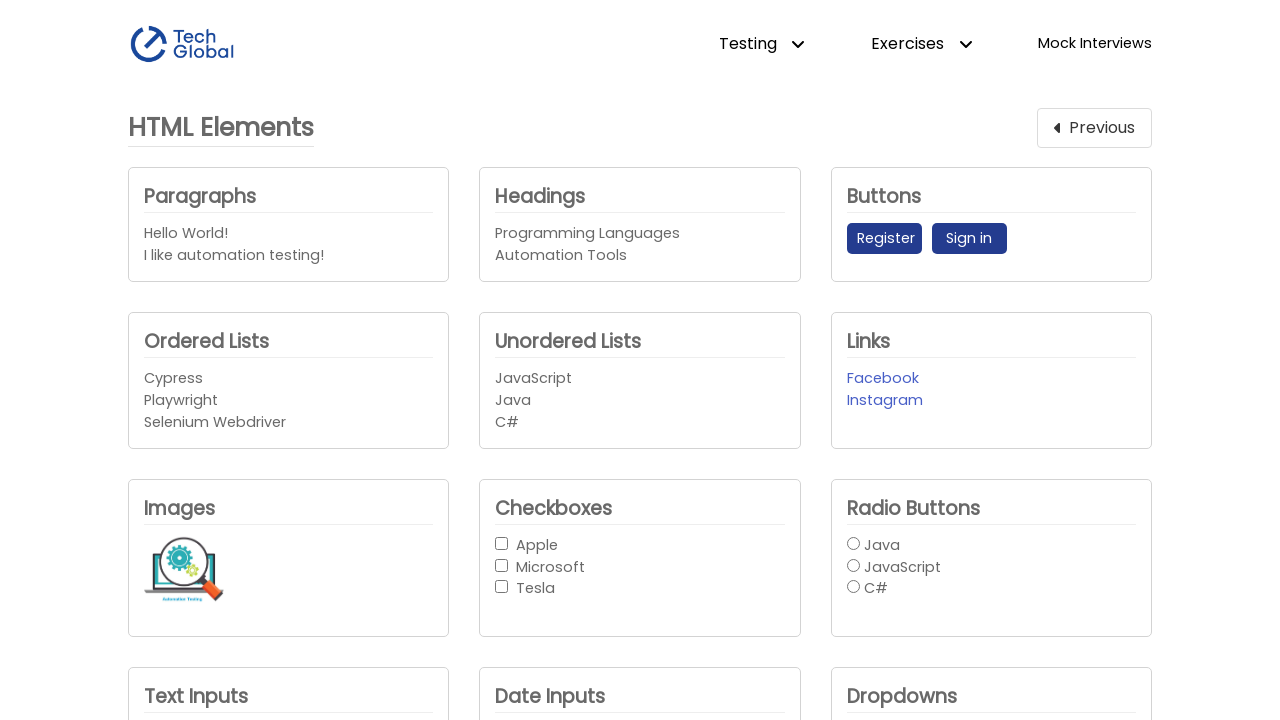

Retrieved all inner texts from headings element
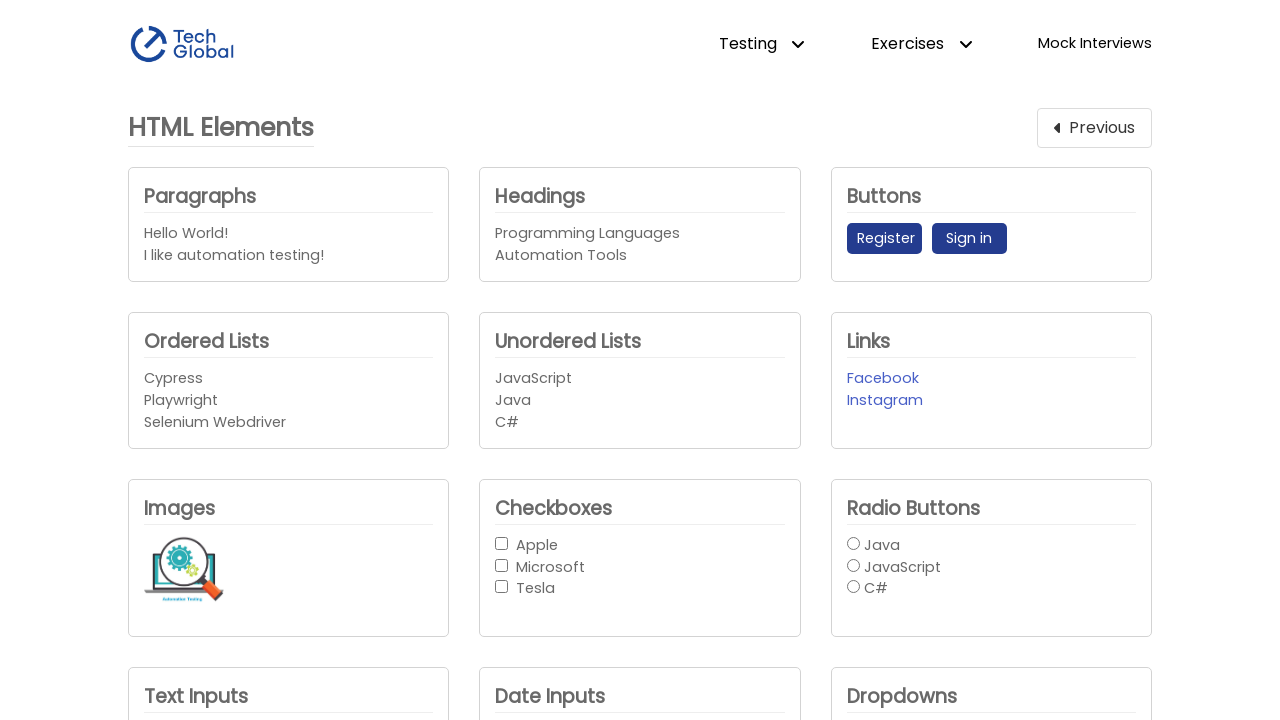

Retrieved inner text from headings element
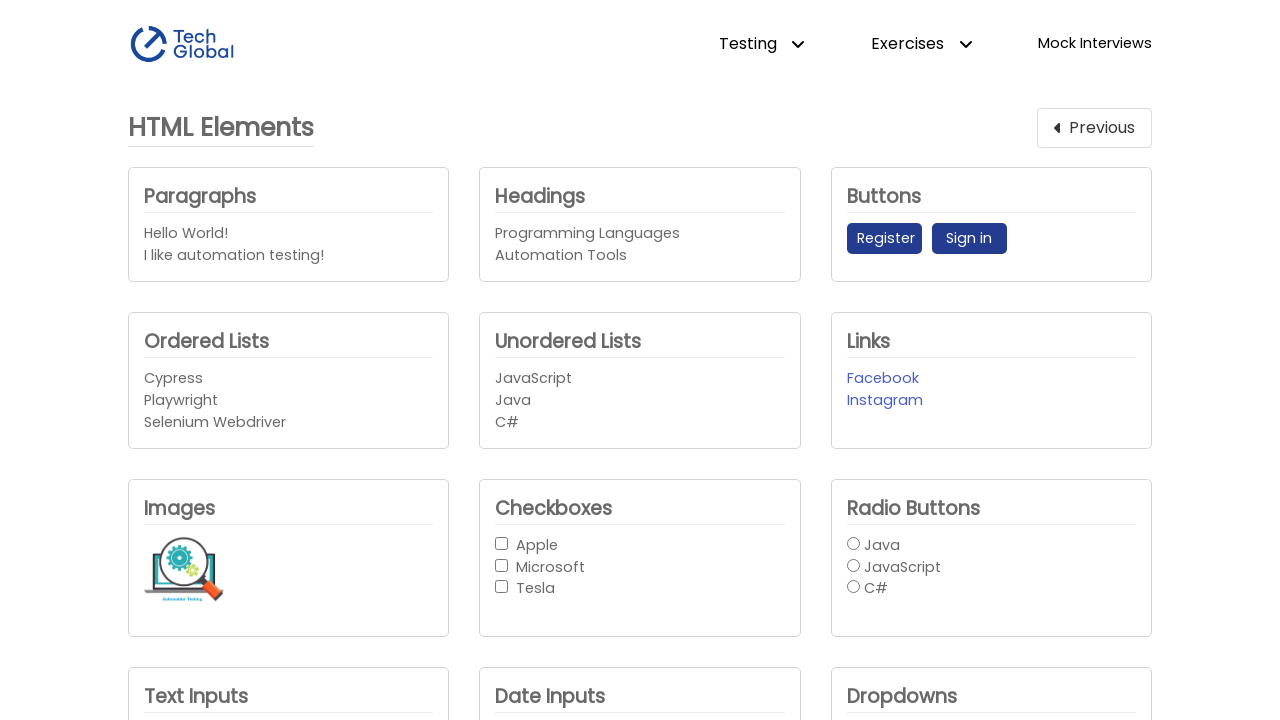

Retrieved inner HTML from headings element
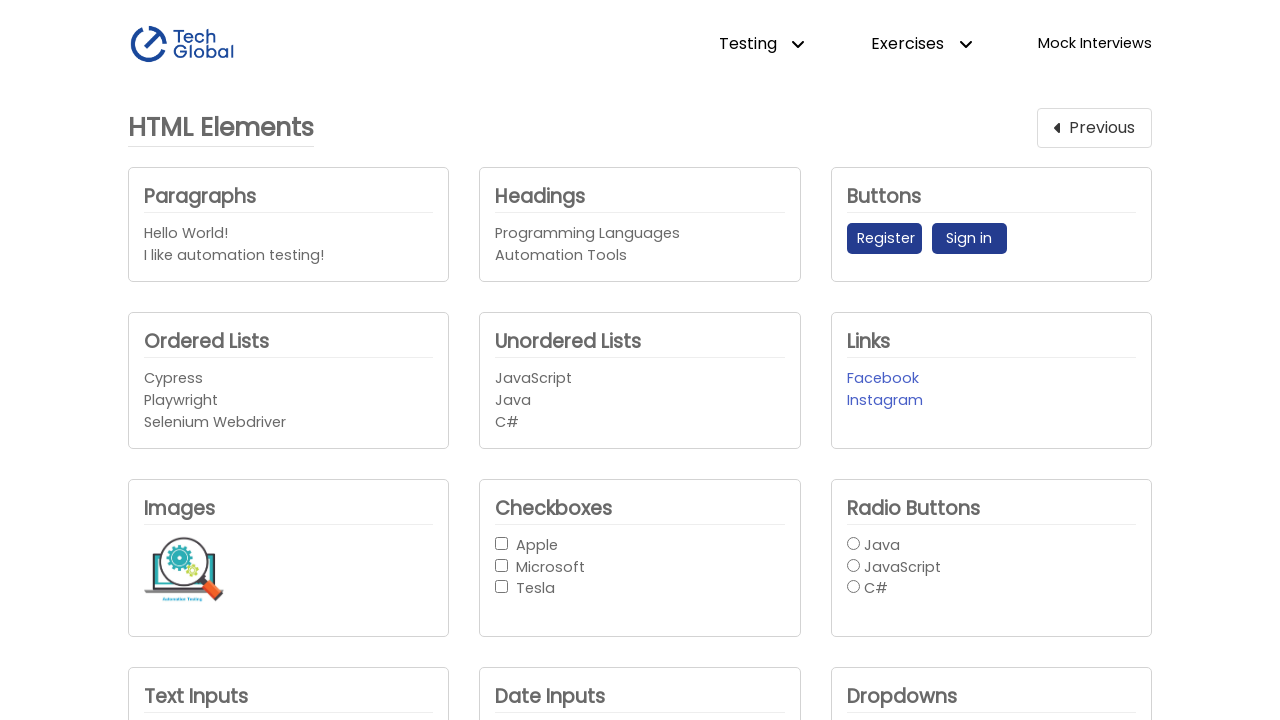

Retrieved text content from headings element
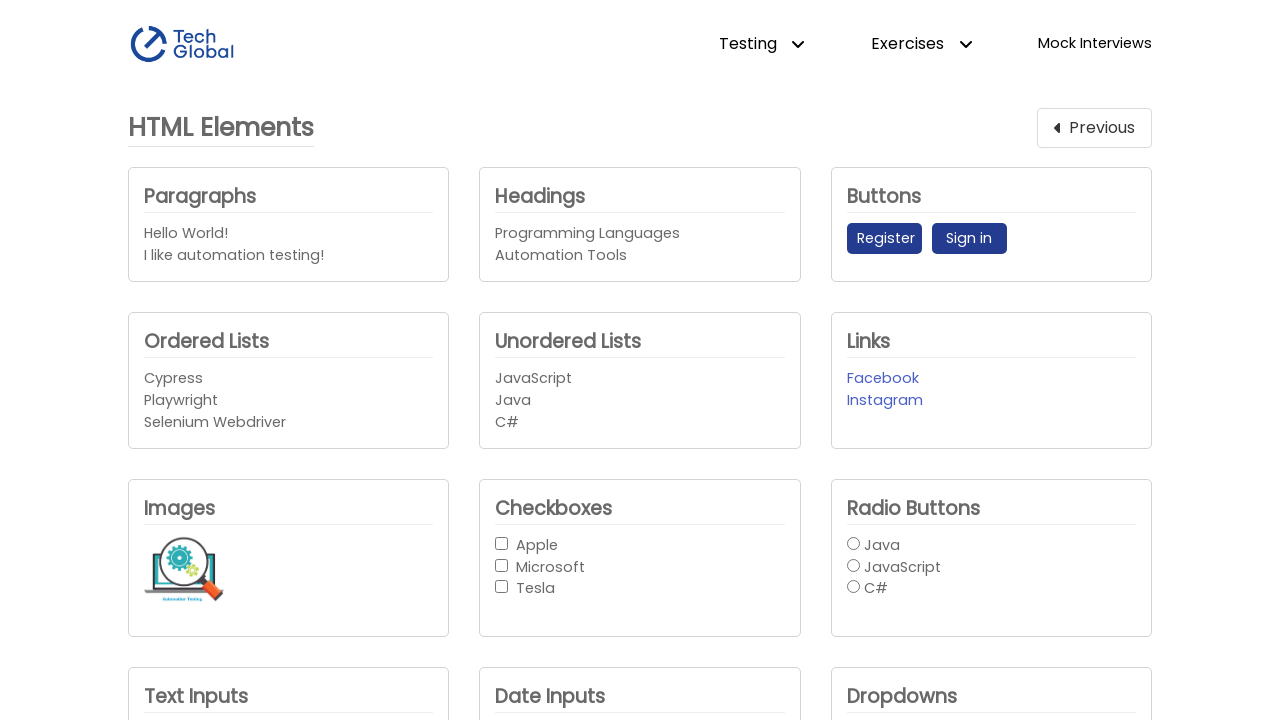

Counted h4 elements inside headings
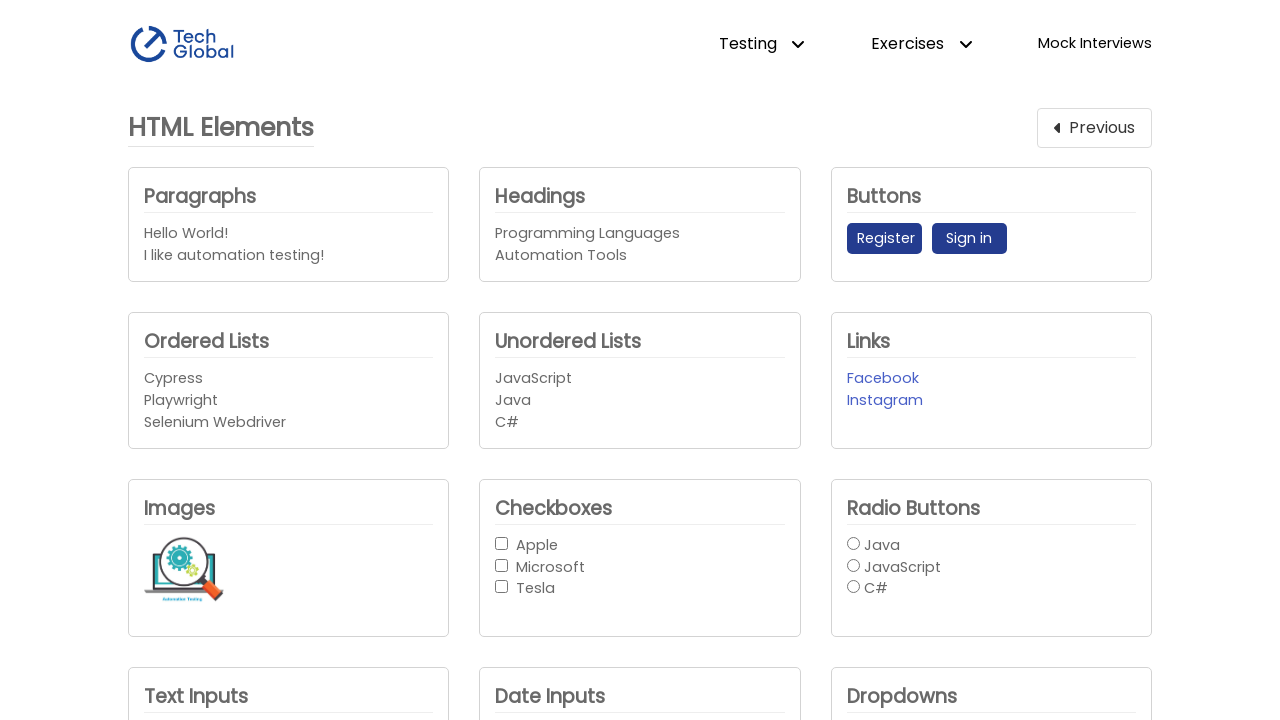

Retrieved 'data-identifier' attribute value from headings element
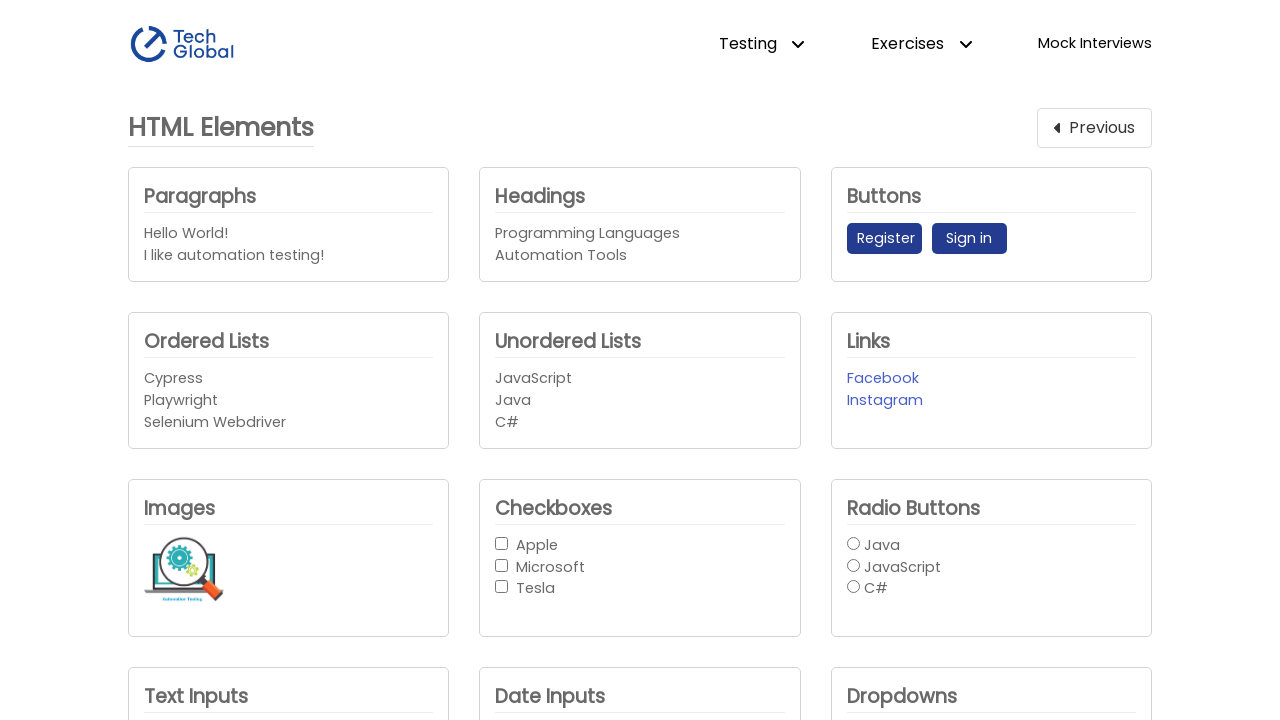

Selected option at index 2 from company dropdown on #company_dropdown1
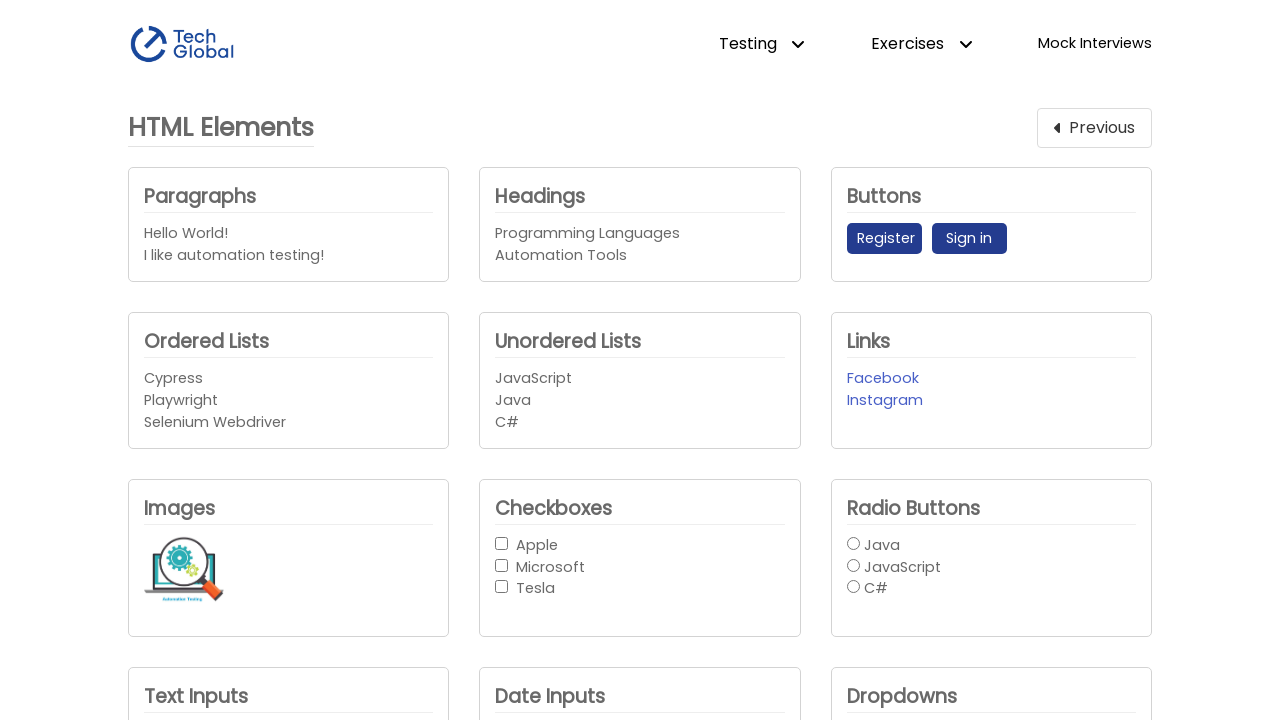

Retrieved selected value from company dropdown
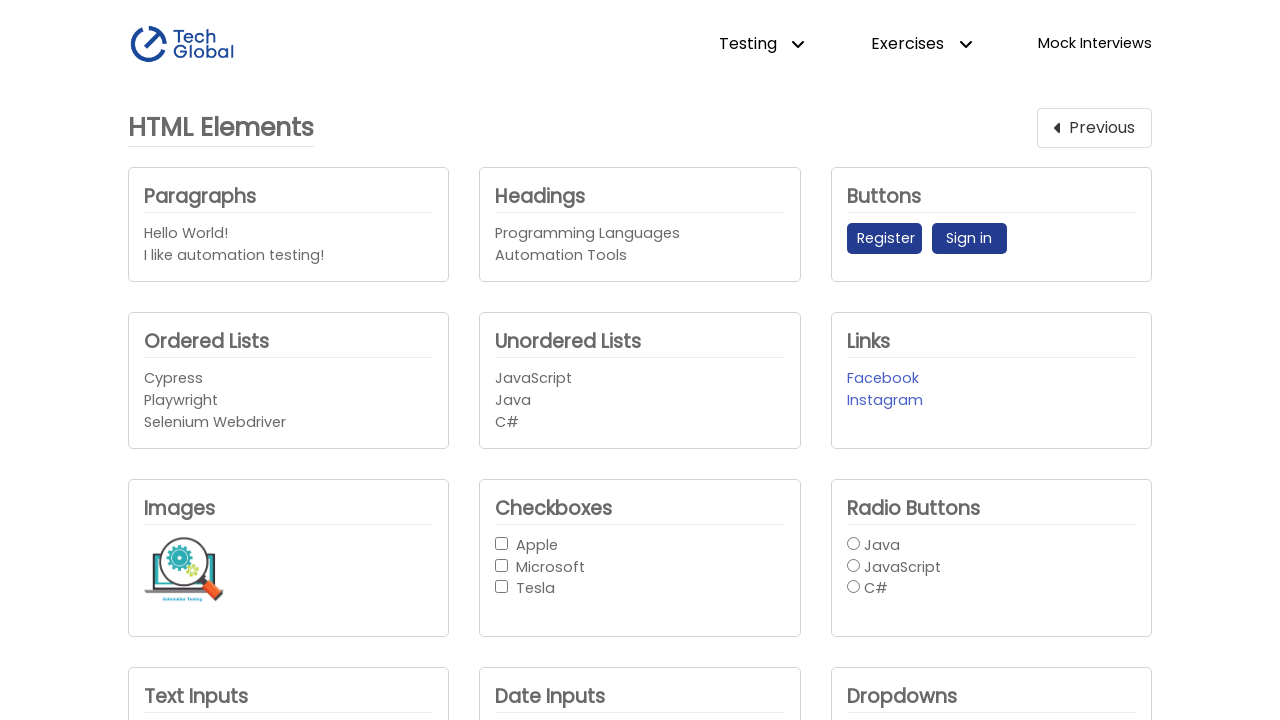

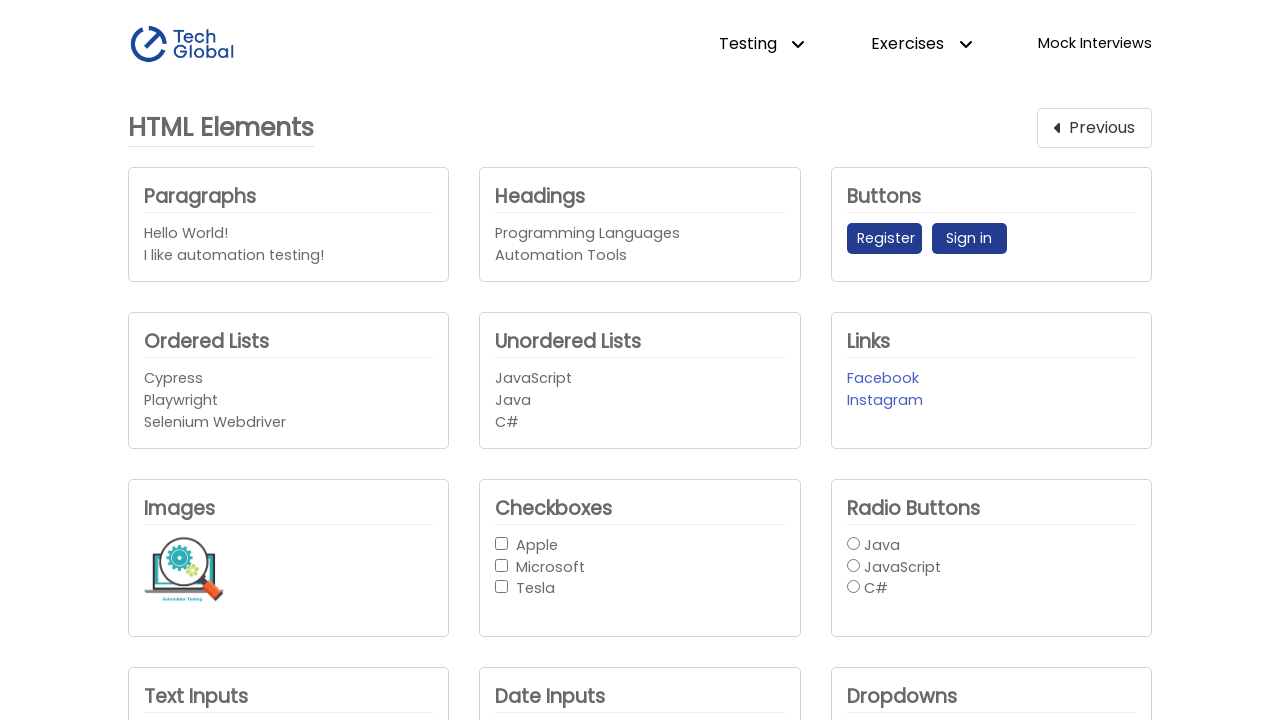